Tests e-commerce functionality by browsing products and adding specific items (Broccoli and Cucumber) to the shopping cart

Starting URL: https://rahulshettyacademy.com/seleniumPractise/#/

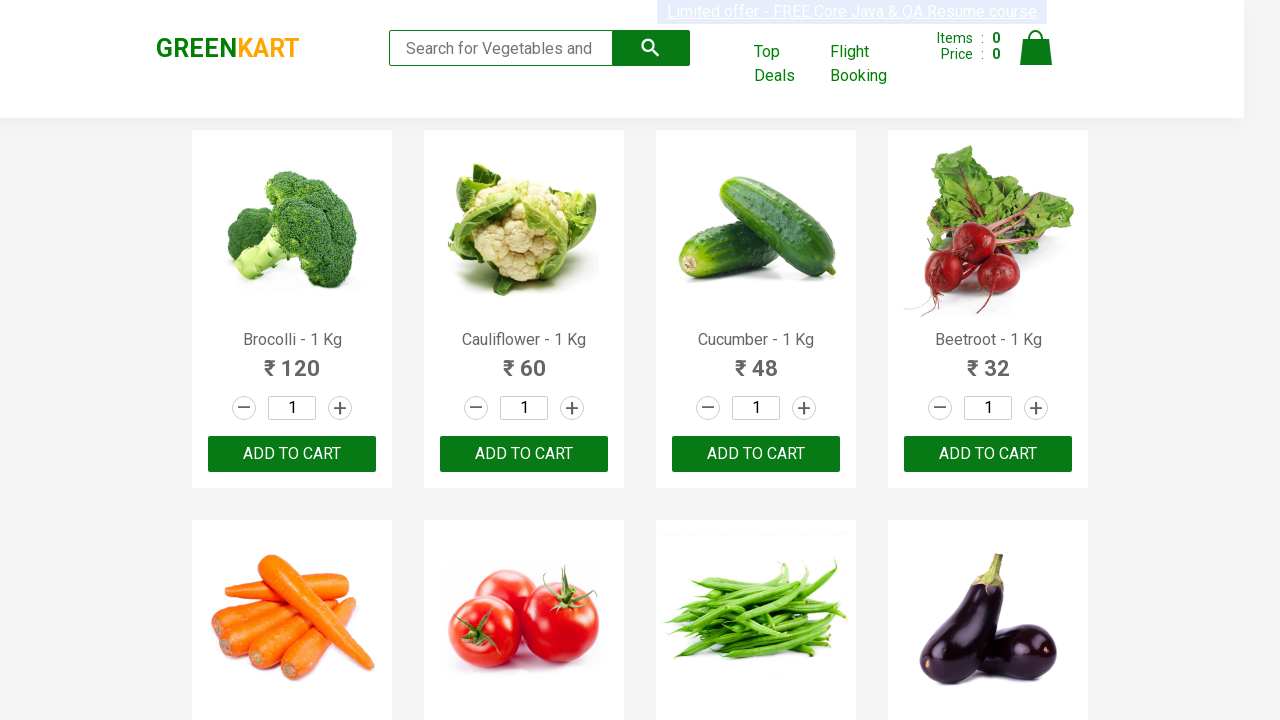

Waited for product names to load on e-commerce page
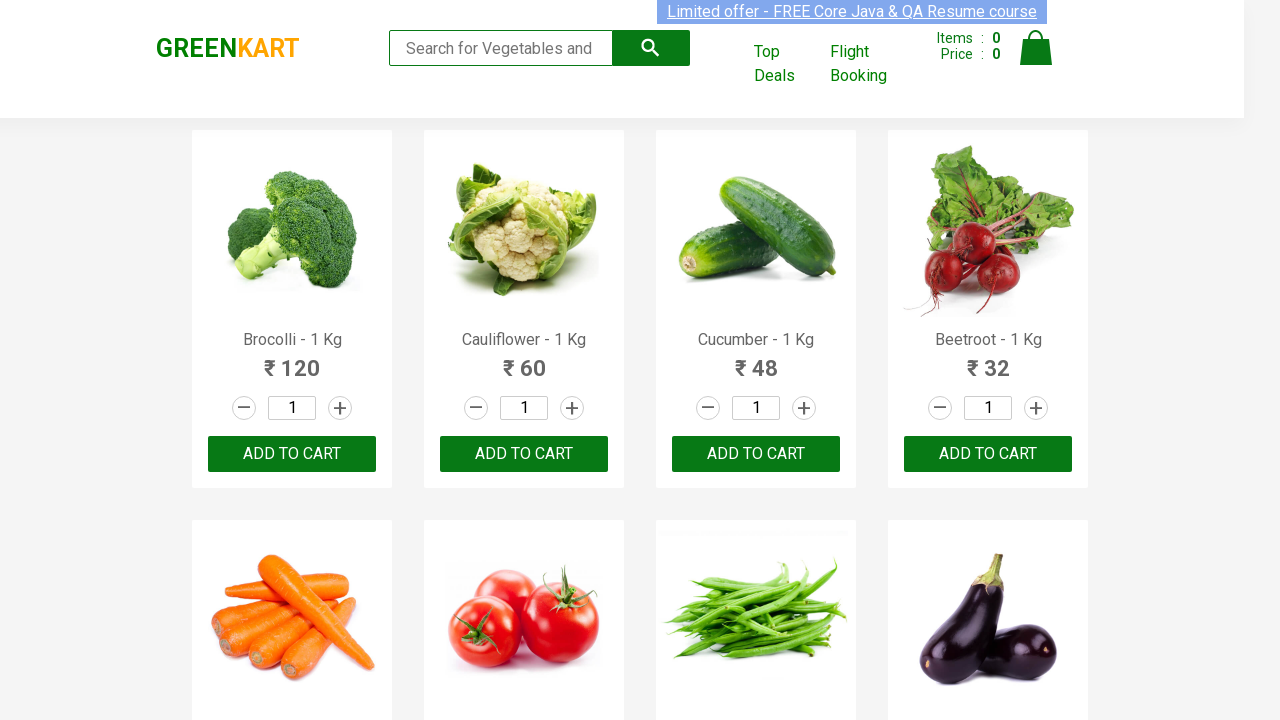

Added 'Brocolli' to shopping cart at (292, 454) on xpath=//button[text()='ADD TO CART'] >> nth=0
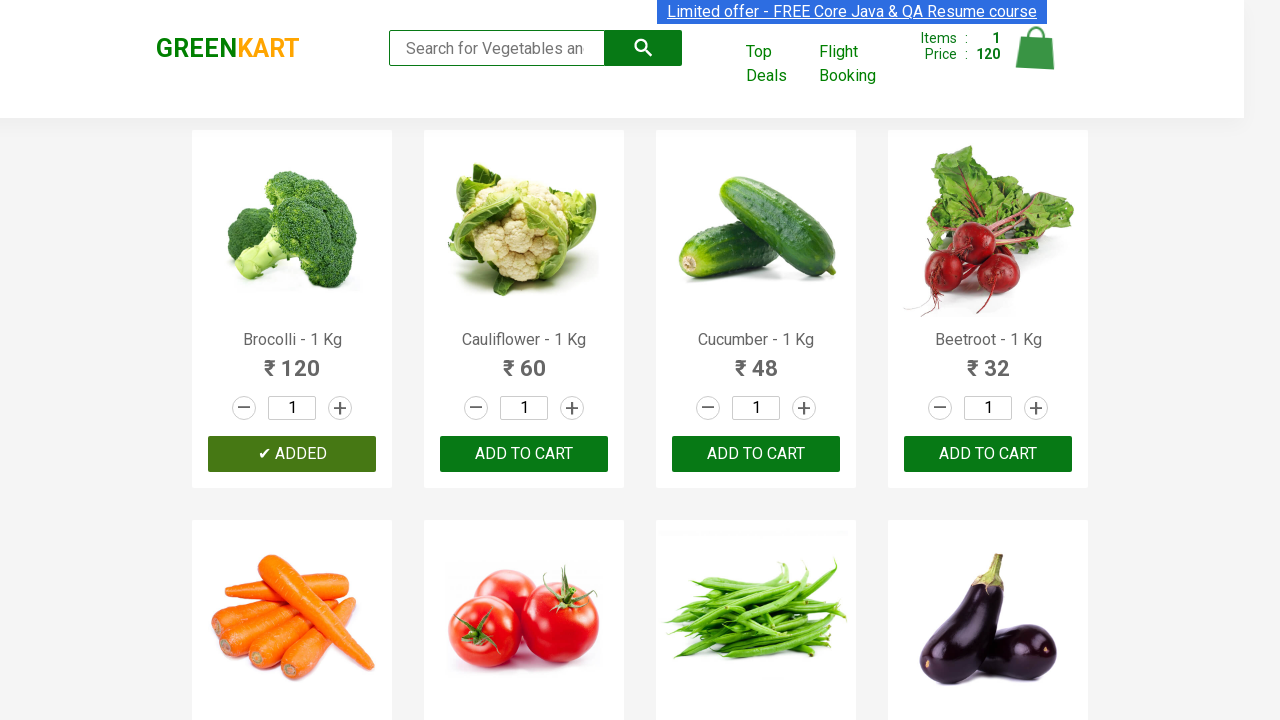

Added 'Cucumber' to shopping cart at (988, 454) on xpath=//button[text()='ADD TO CART'] >> nth=2
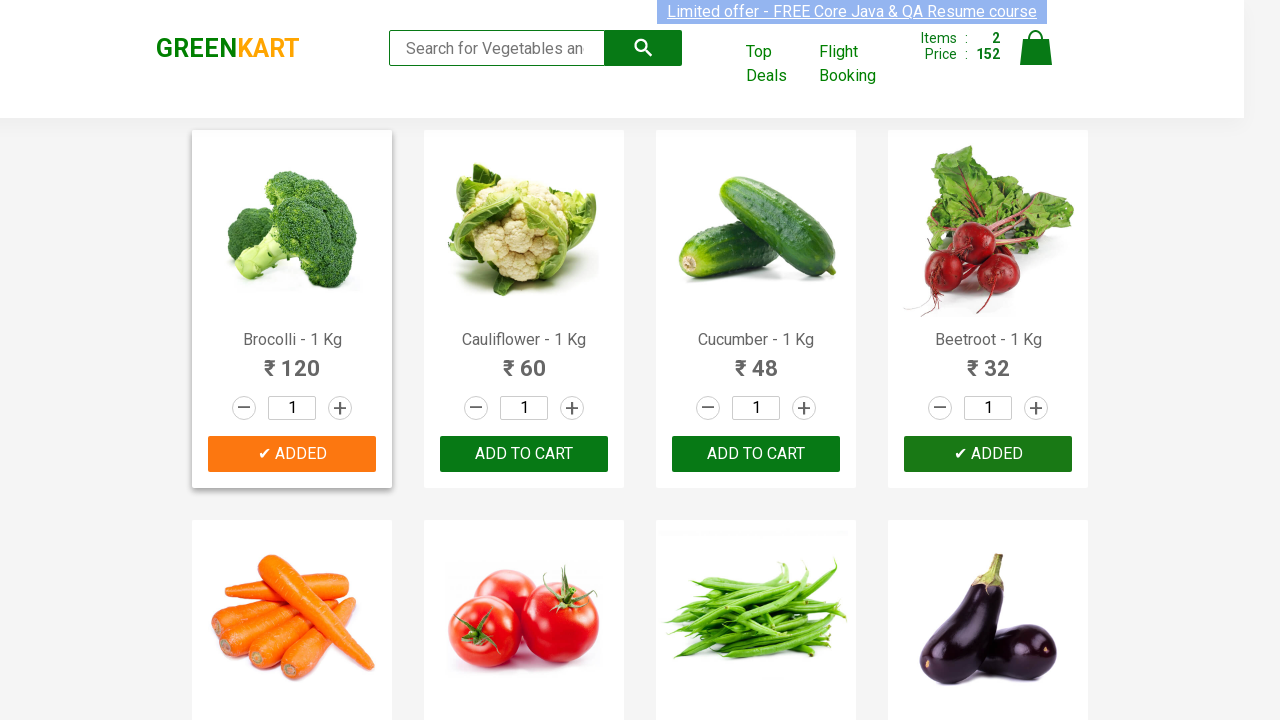

Waited for shopping cart to update after adding items
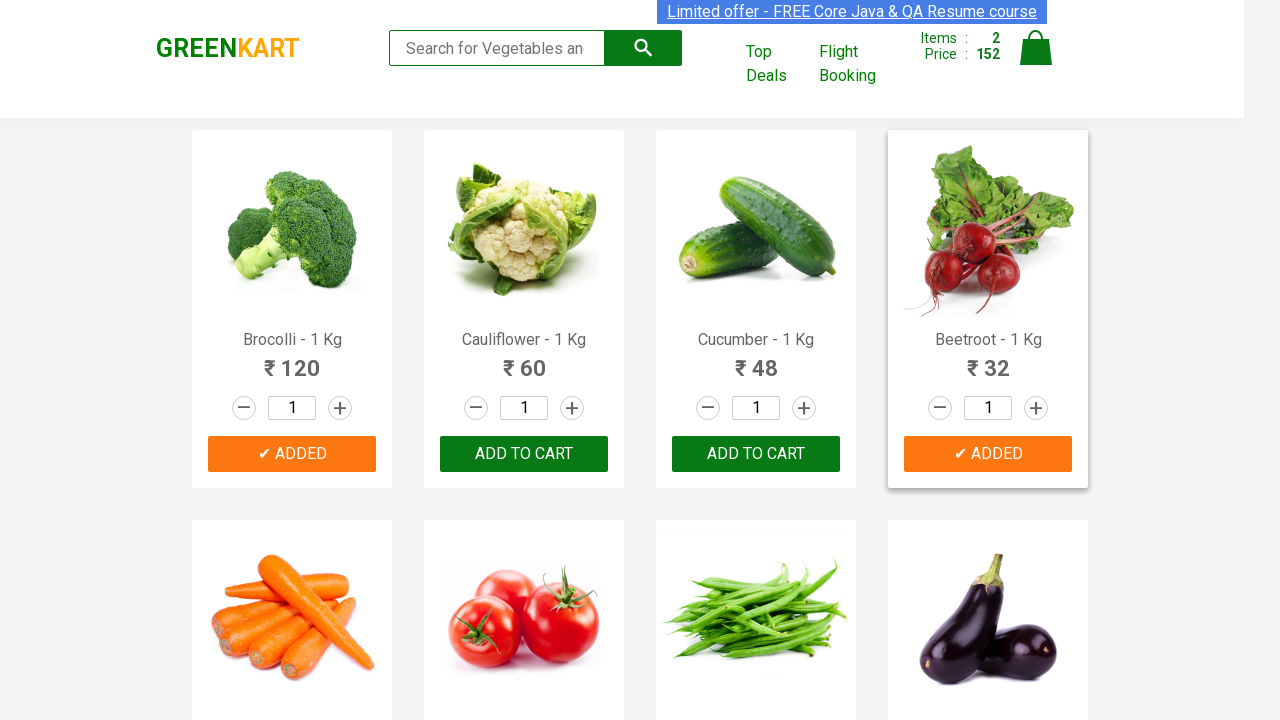

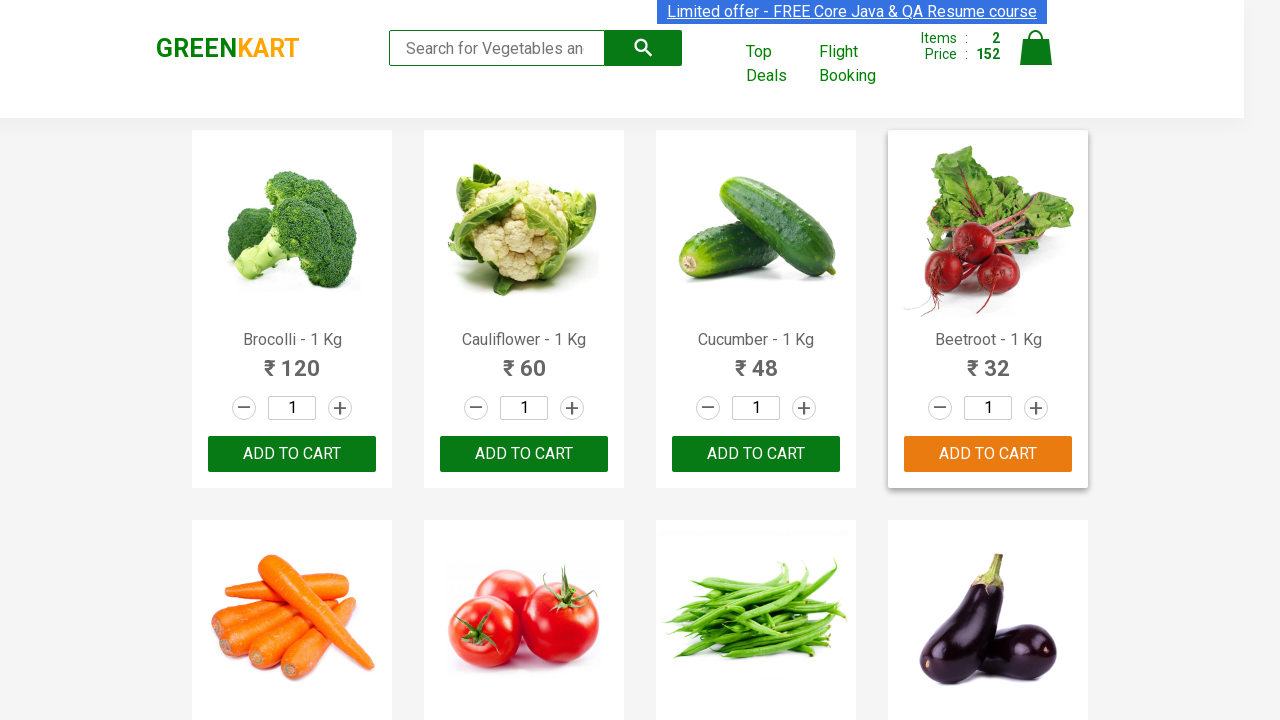